Tests drag and drop functionality by dragging element A to element B's position on a demo page

Starting URL: http://the-internet.herokuapp.com/drag_and_drop

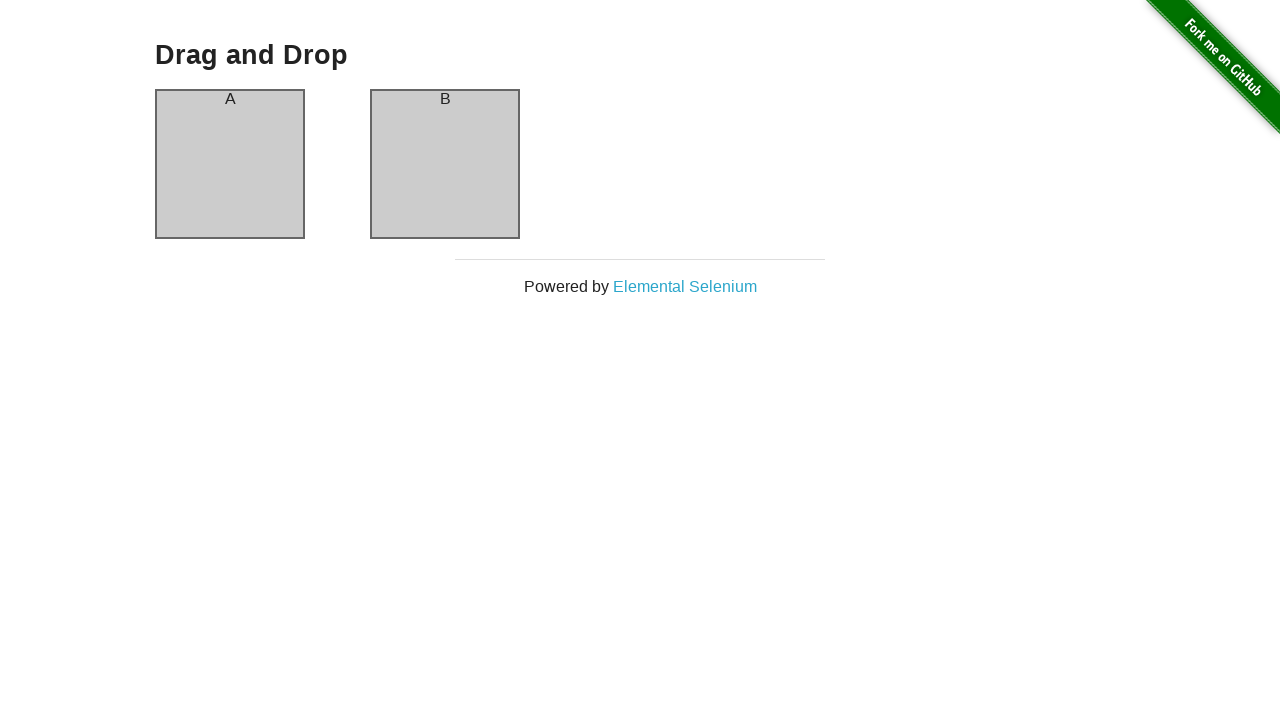

Located drag source element A
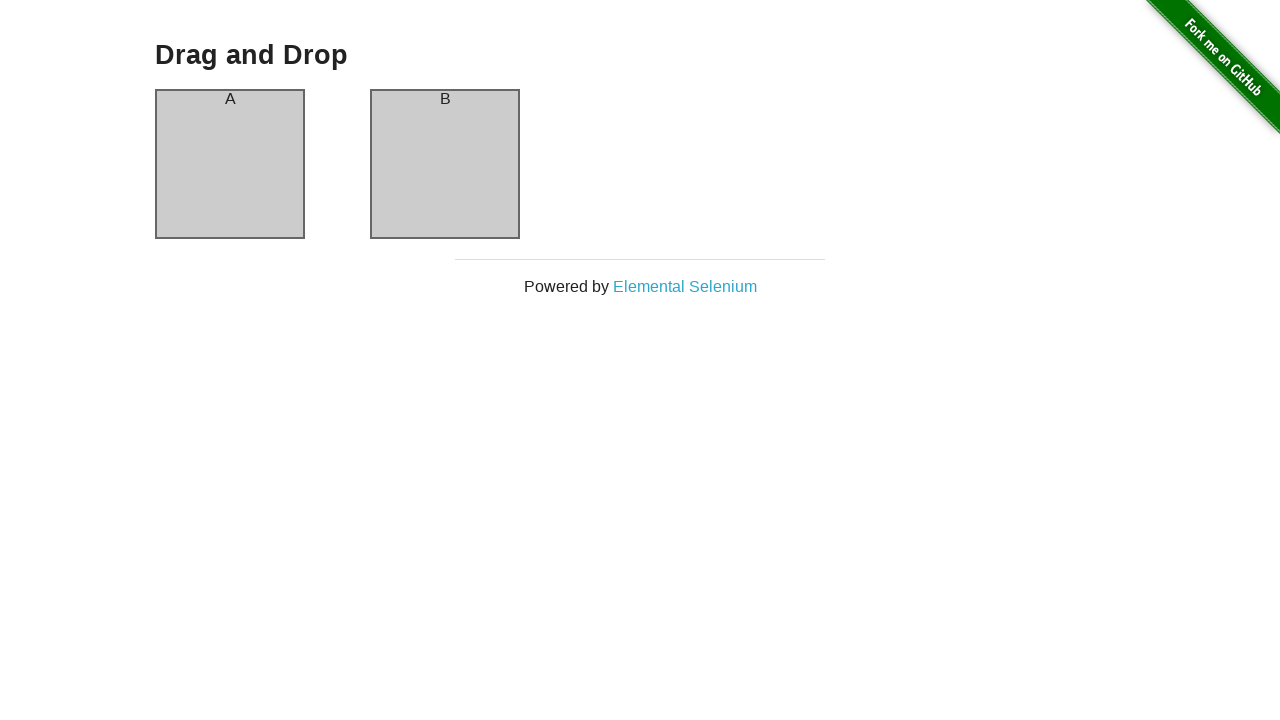

Located drop target element B
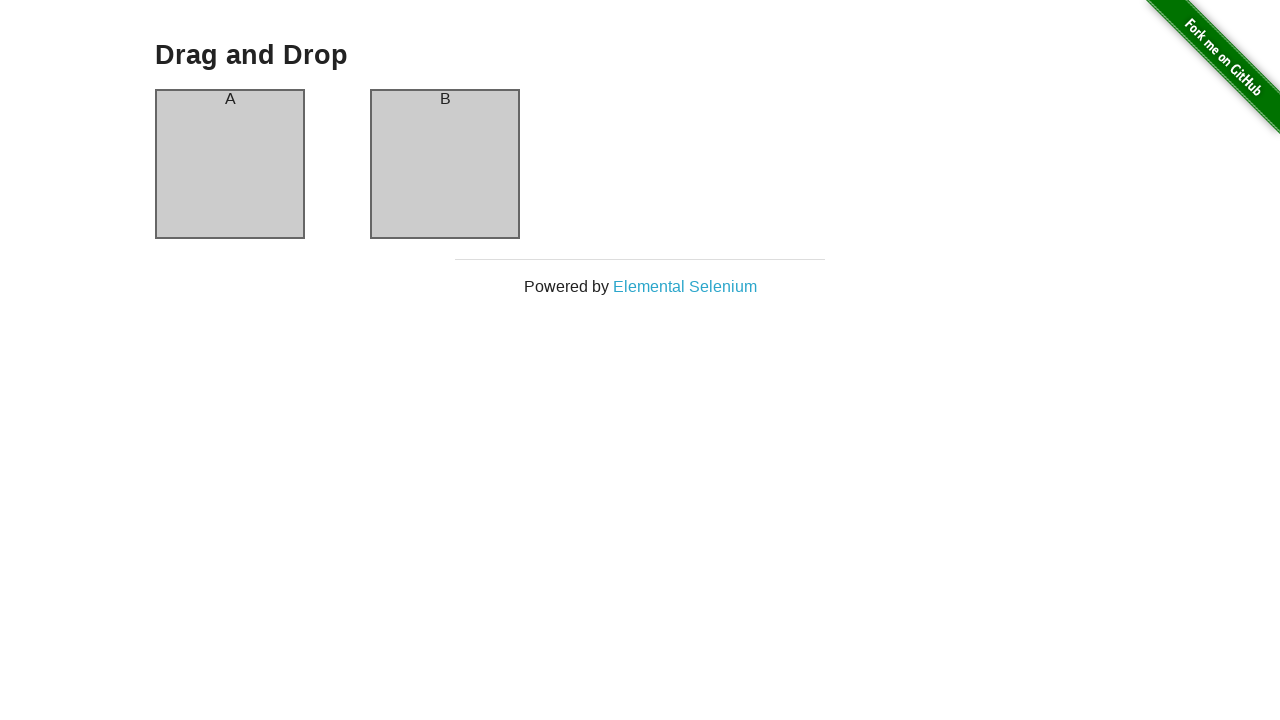

Dragged element A to element B's position at (445, 99)
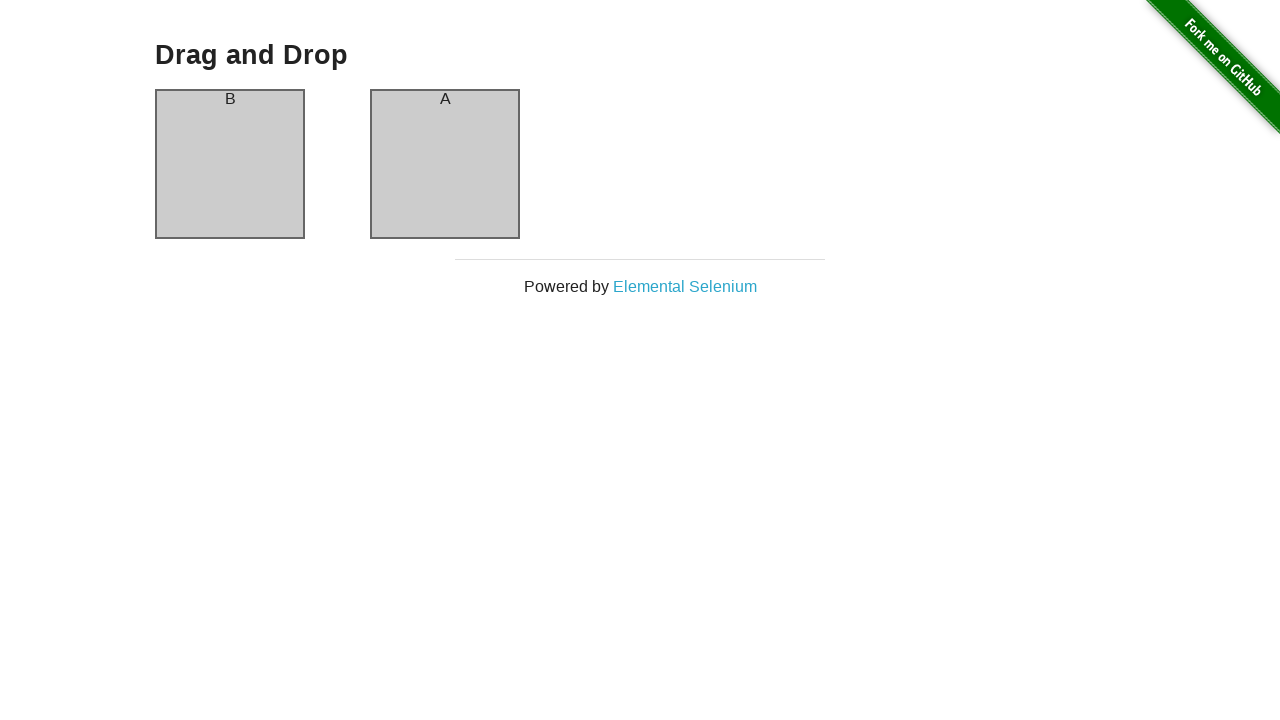

Waited 500ms for drag and drop operation to complete
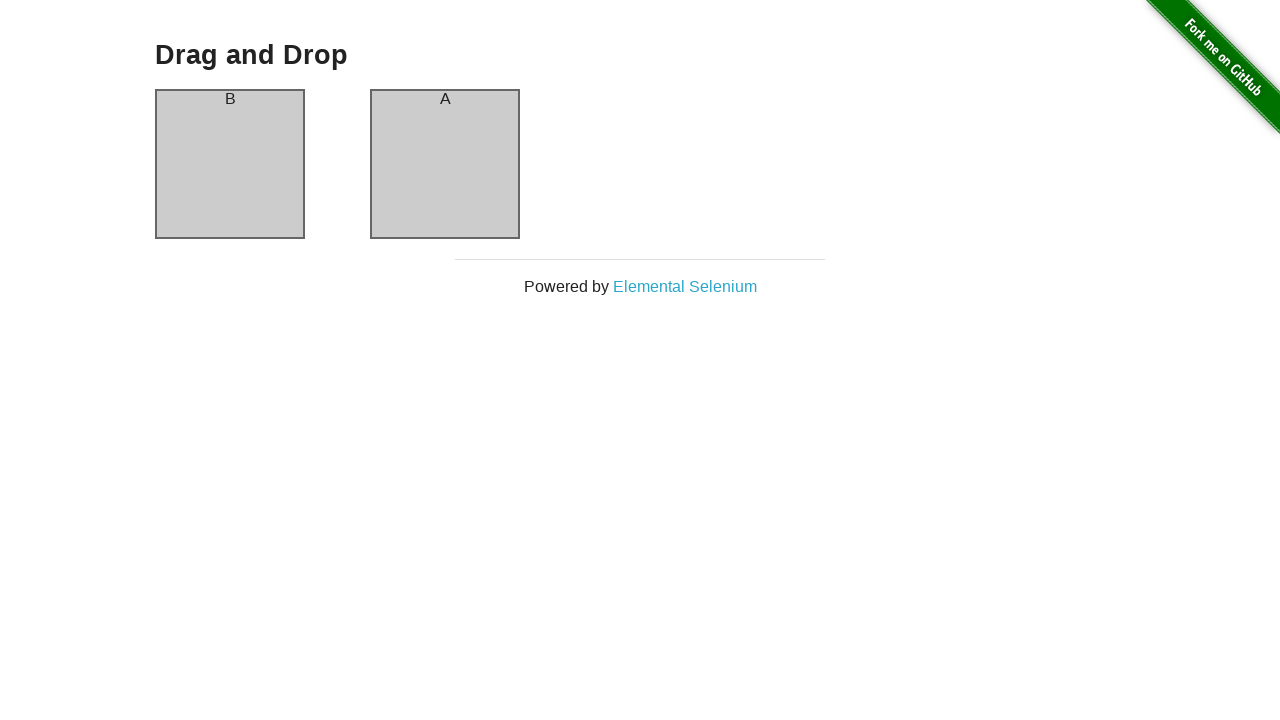

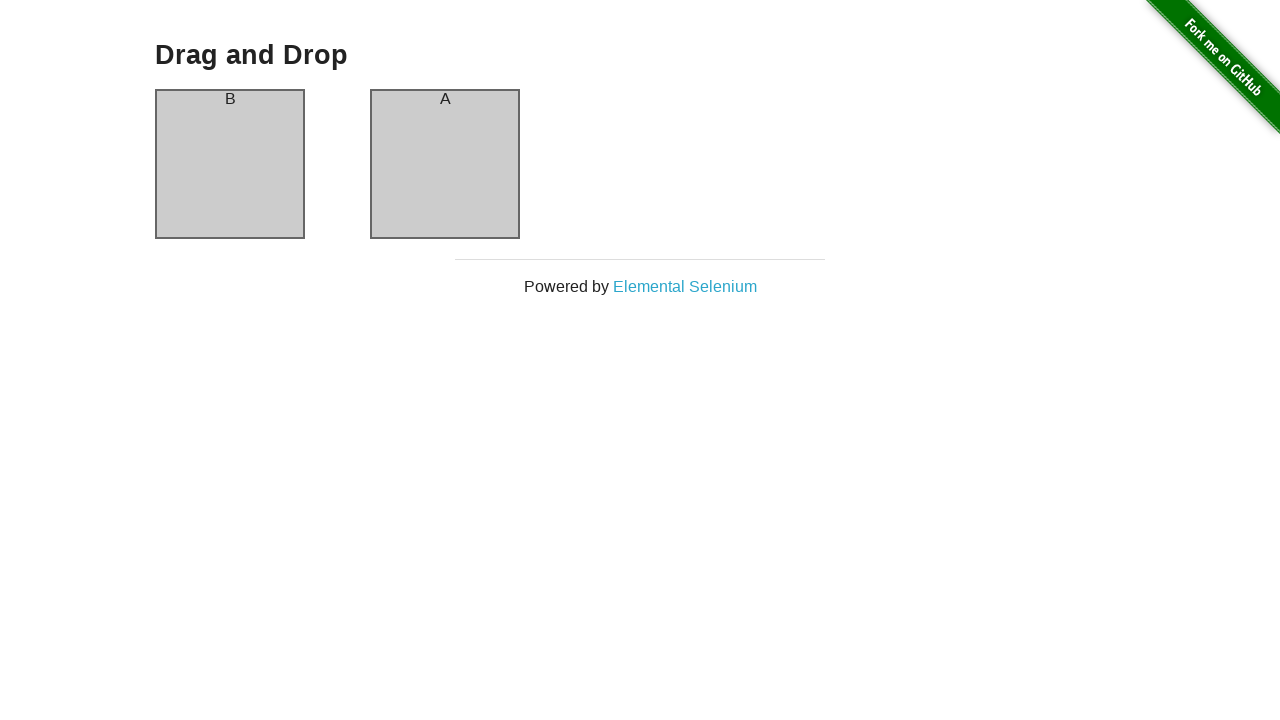